Tests page scrolling functionality by scrolling down the page using PAGE_DOWN and ARROW_DOWN keys, then scrolling back up using PAGE_UP and ARROW_UP keys.

Starting URL: https://techproeducation.com

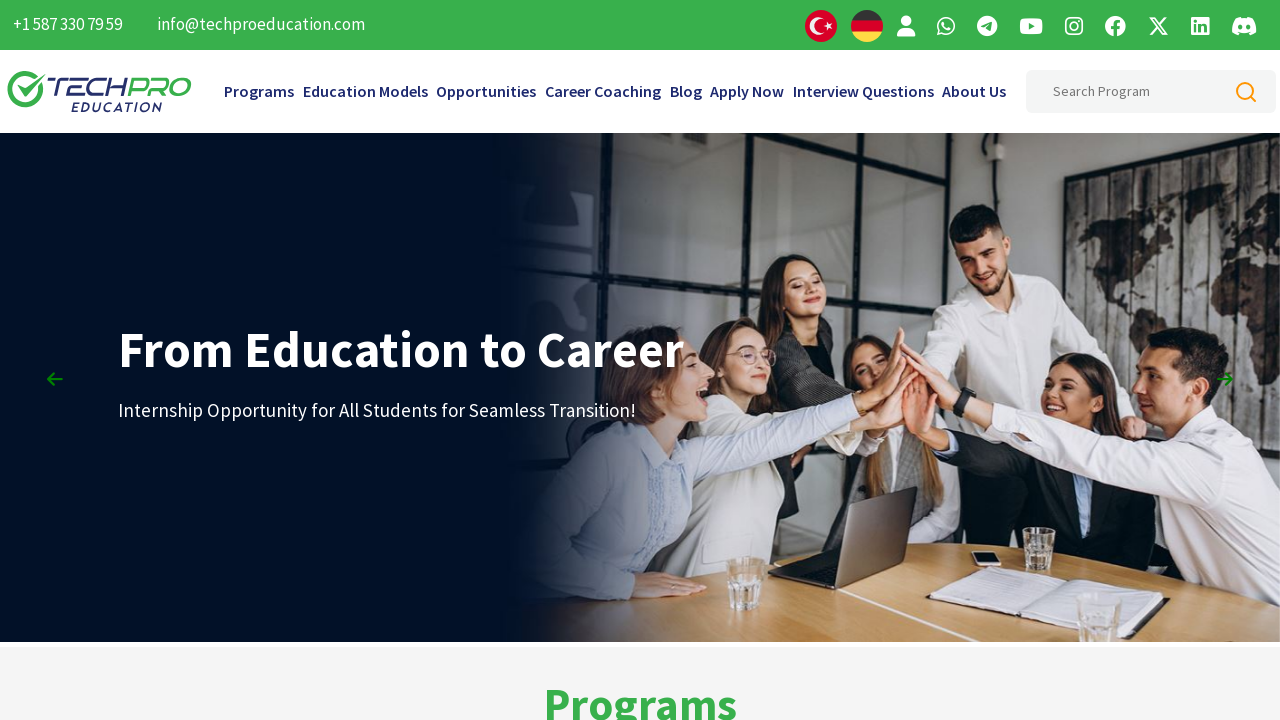

Page loaded with domcontentloaded state
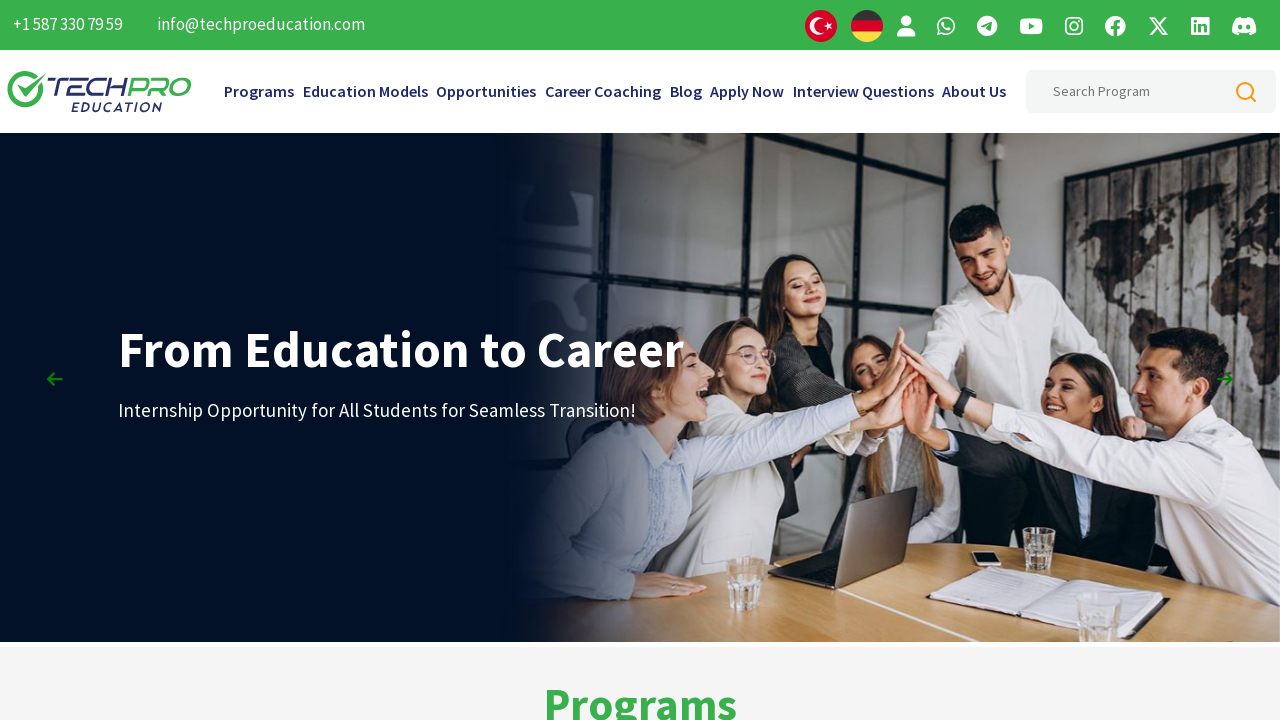

Pressed PAGE_DOWN to scroll down (1st time)
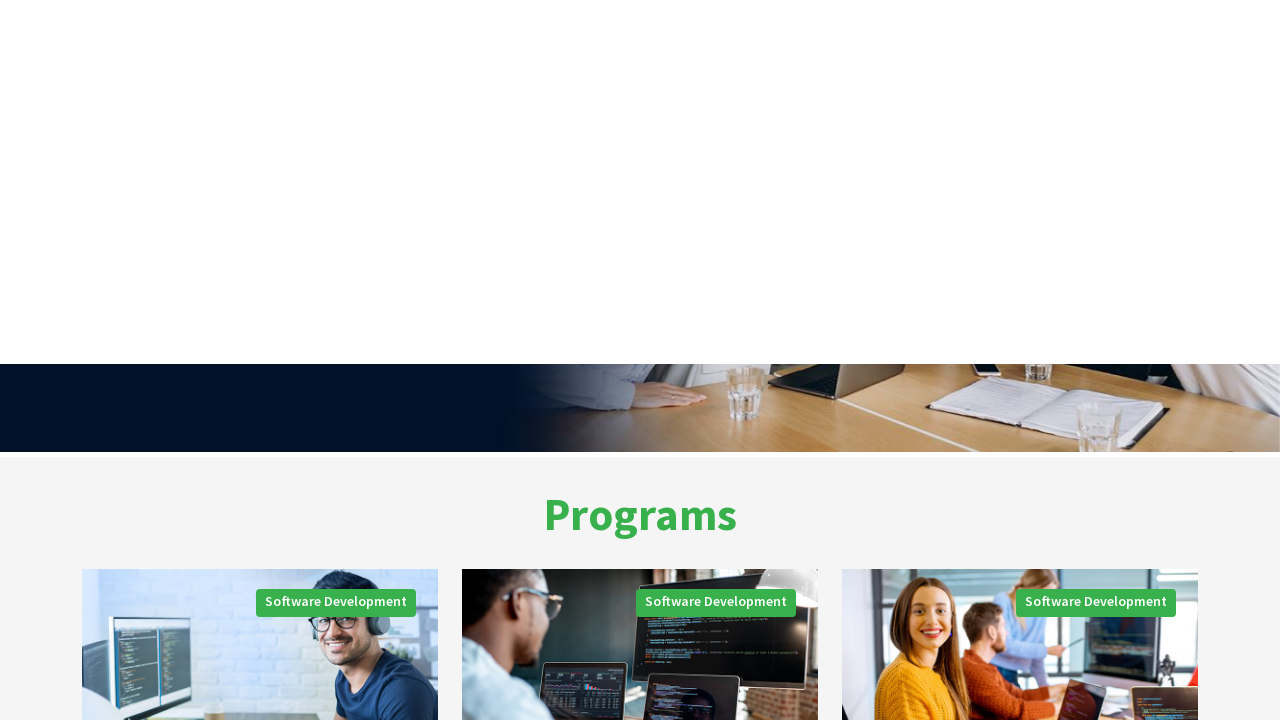

Pressed PAGE_DOWN to scroll down (2nd time)
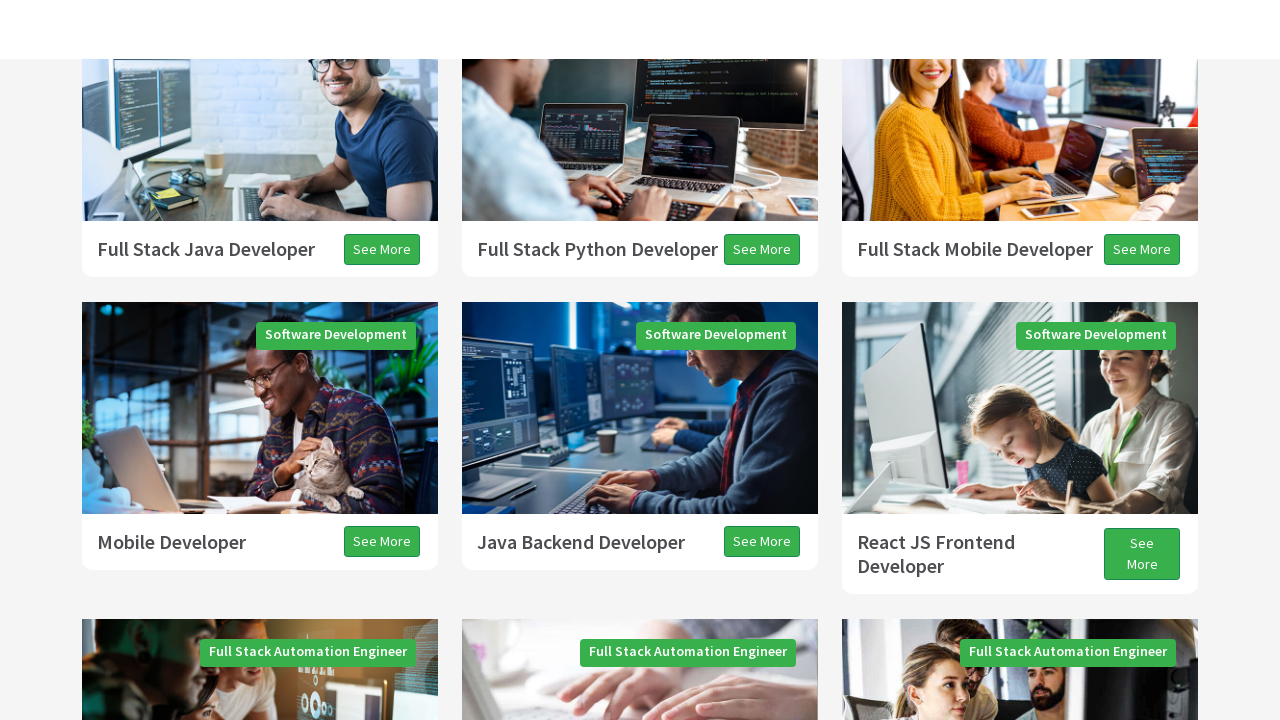

Pressed PAGE_DOWN to scroll down (3rd time)
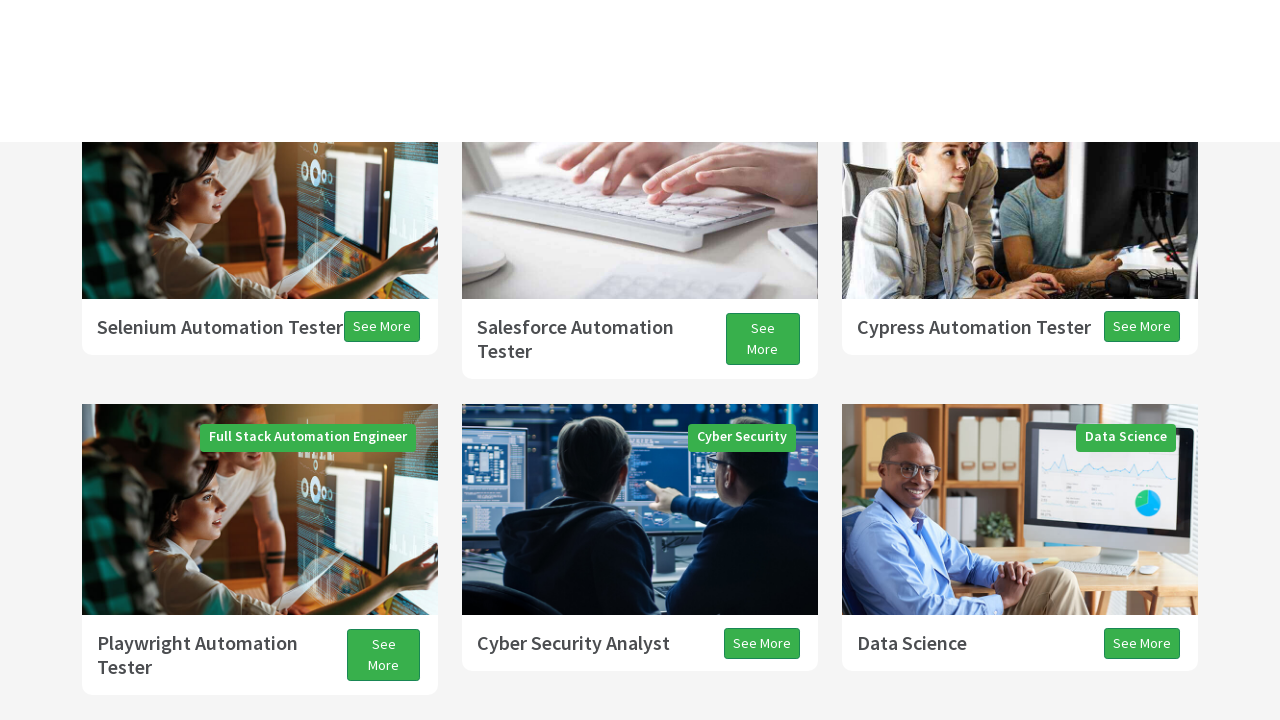

Waited 3 seconds after PAGE_DOWN scrolling
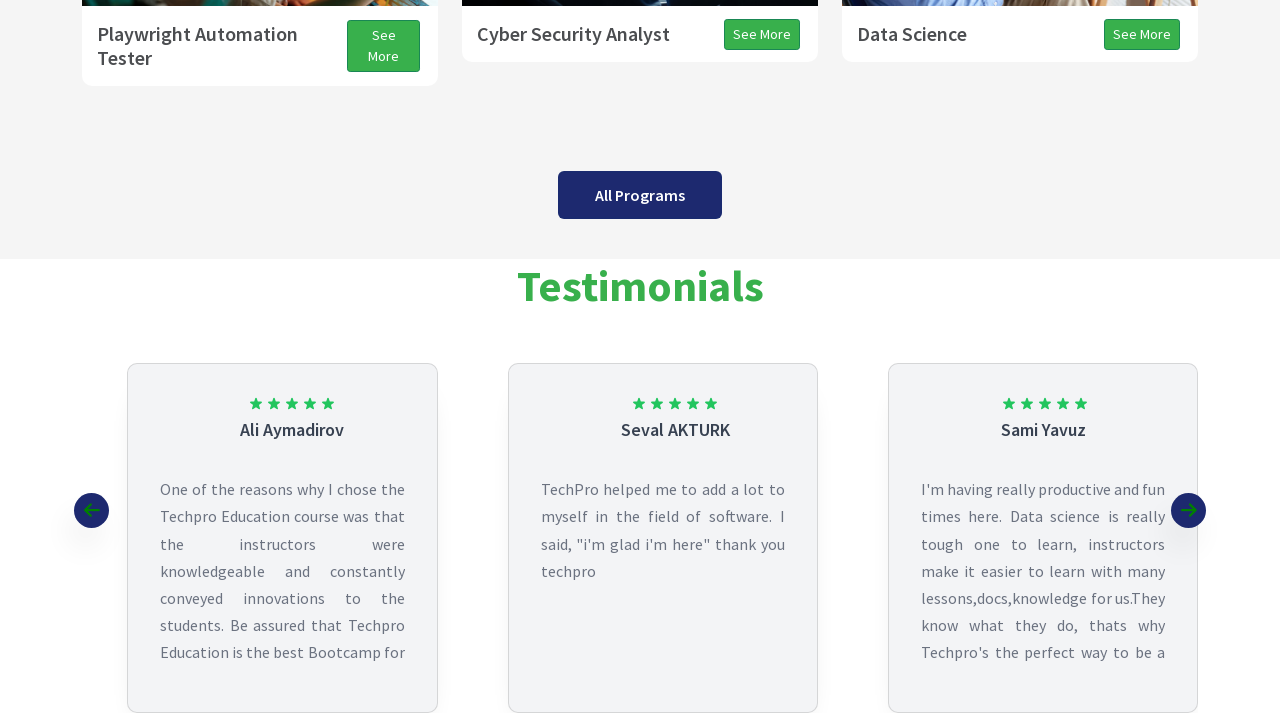

Pressed ARROW_DOWN to scroll down slightly
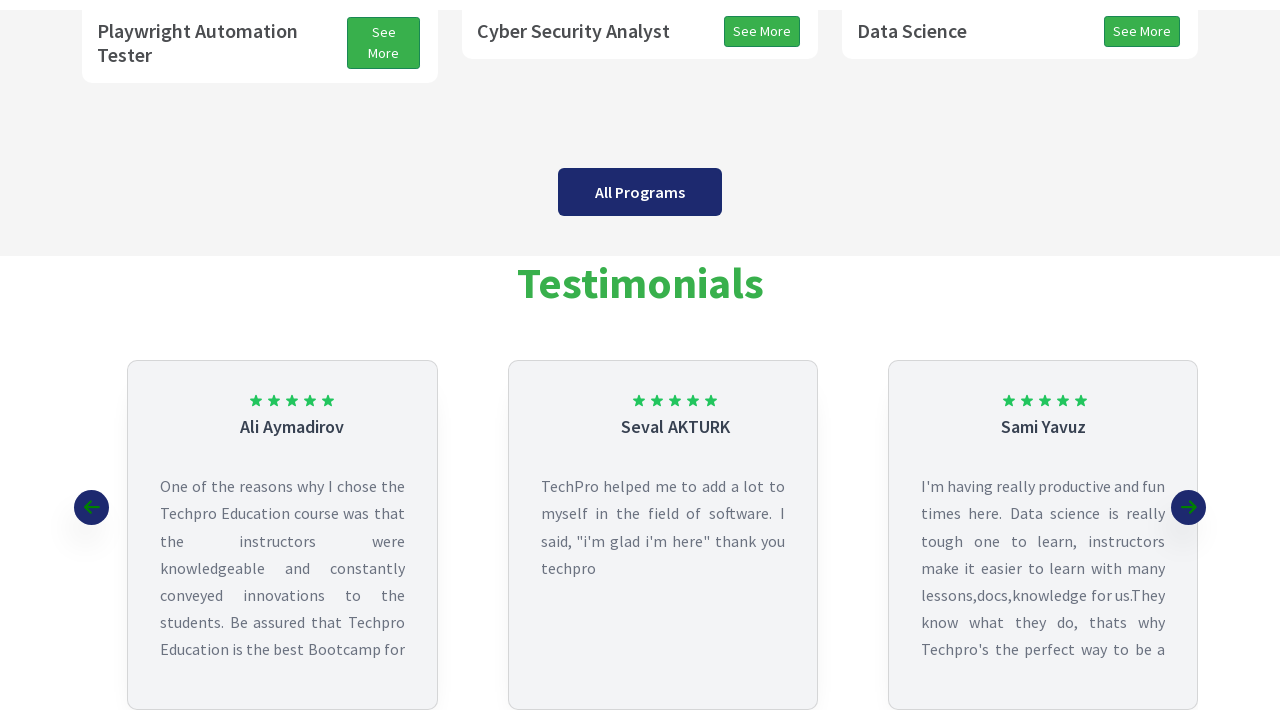

Waited 3 seconds after ARROW_DOWN scrolling
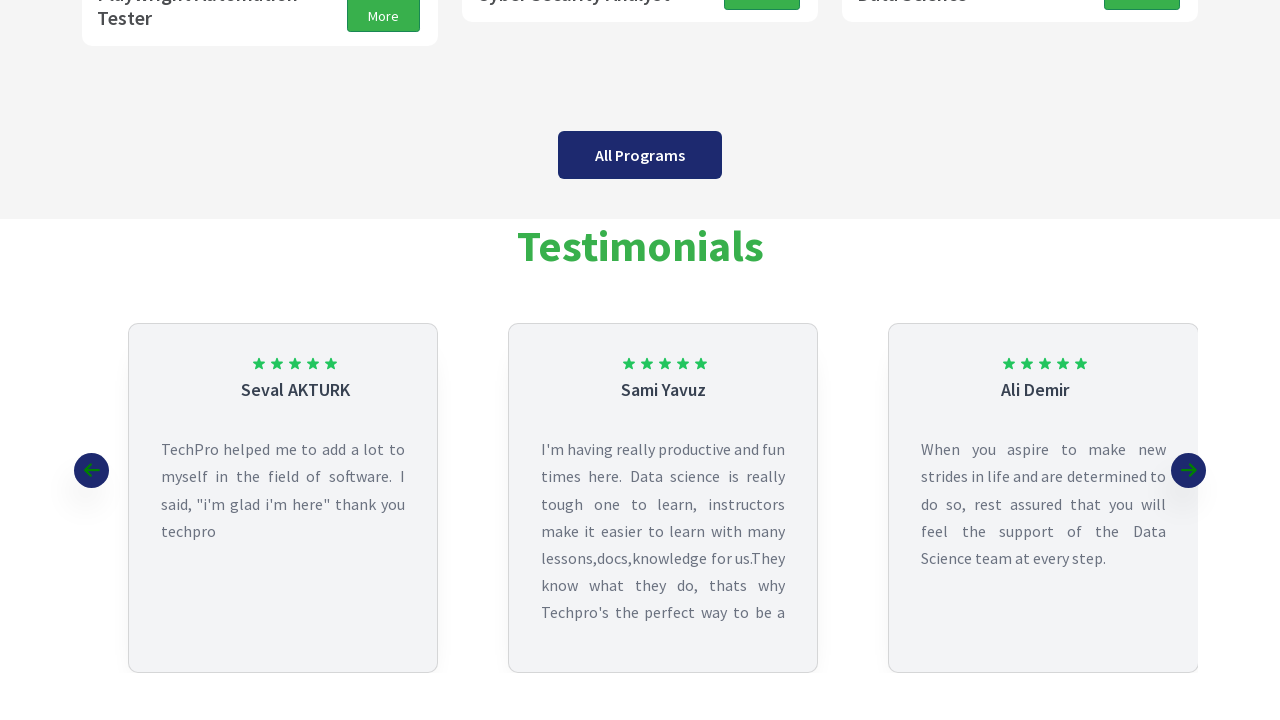

Pressed PAGE_UP to scroll back up
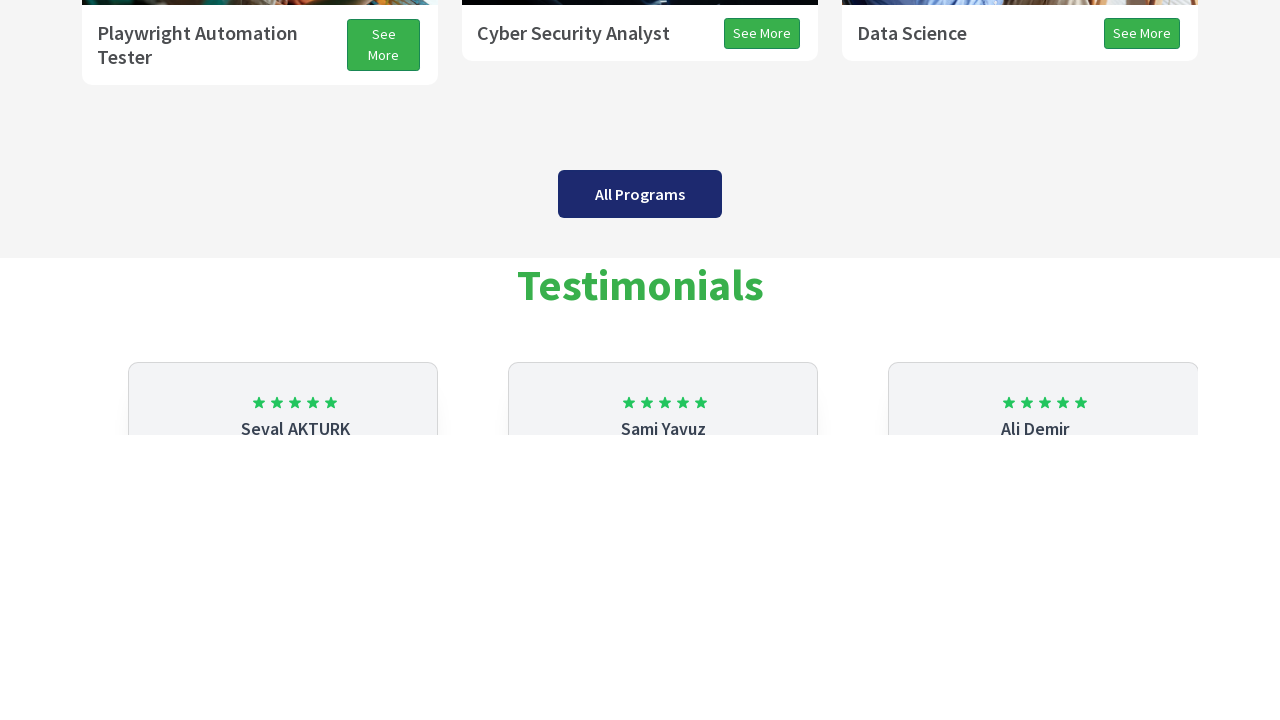

Waited 3 seconds after PAGE_UP scrolling
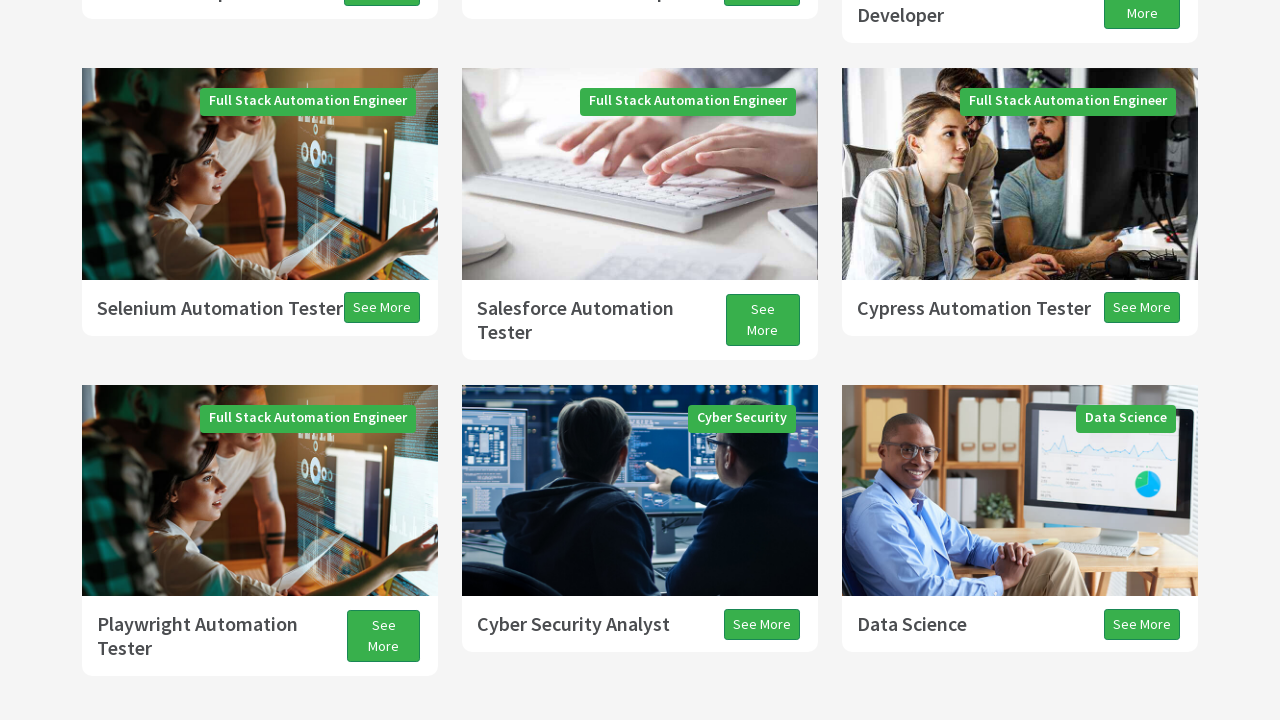

Pressed ARROW_UP to scroll up slightly
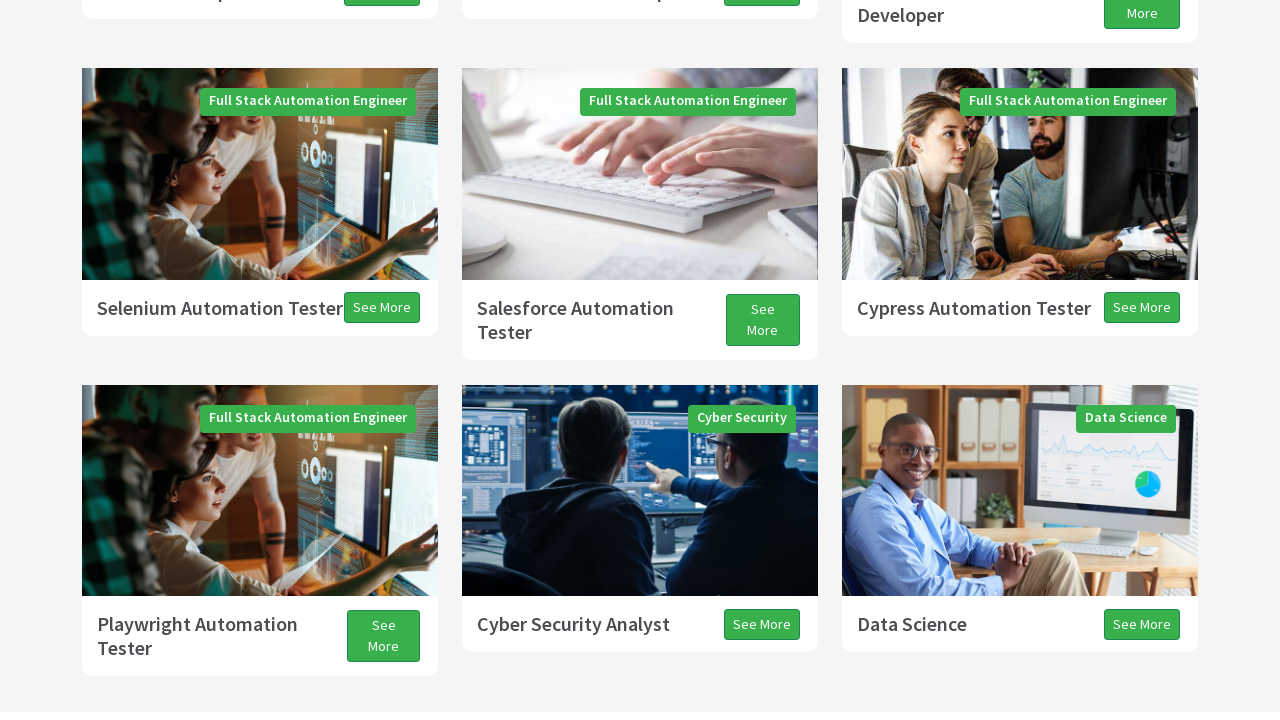

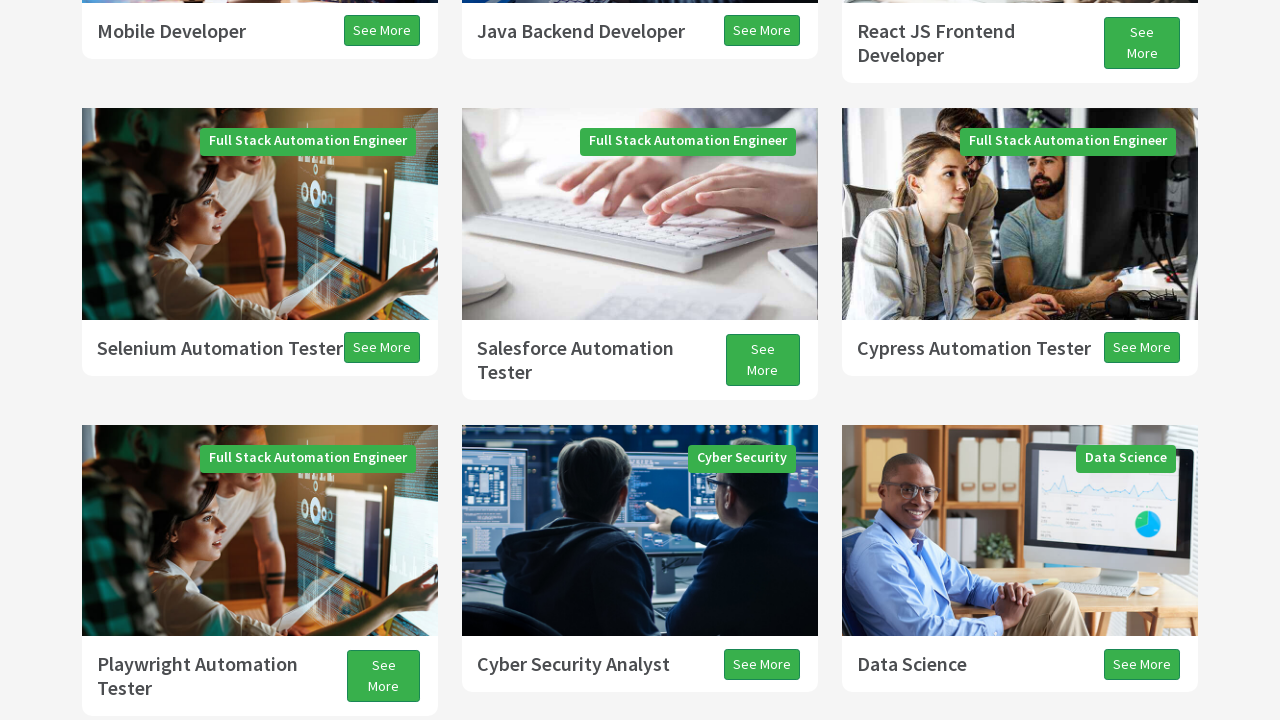